Tests scrolling to form elements and filling in name and date fields on a form

Starting URL: https://formy-project.herokuapp.com/scroll

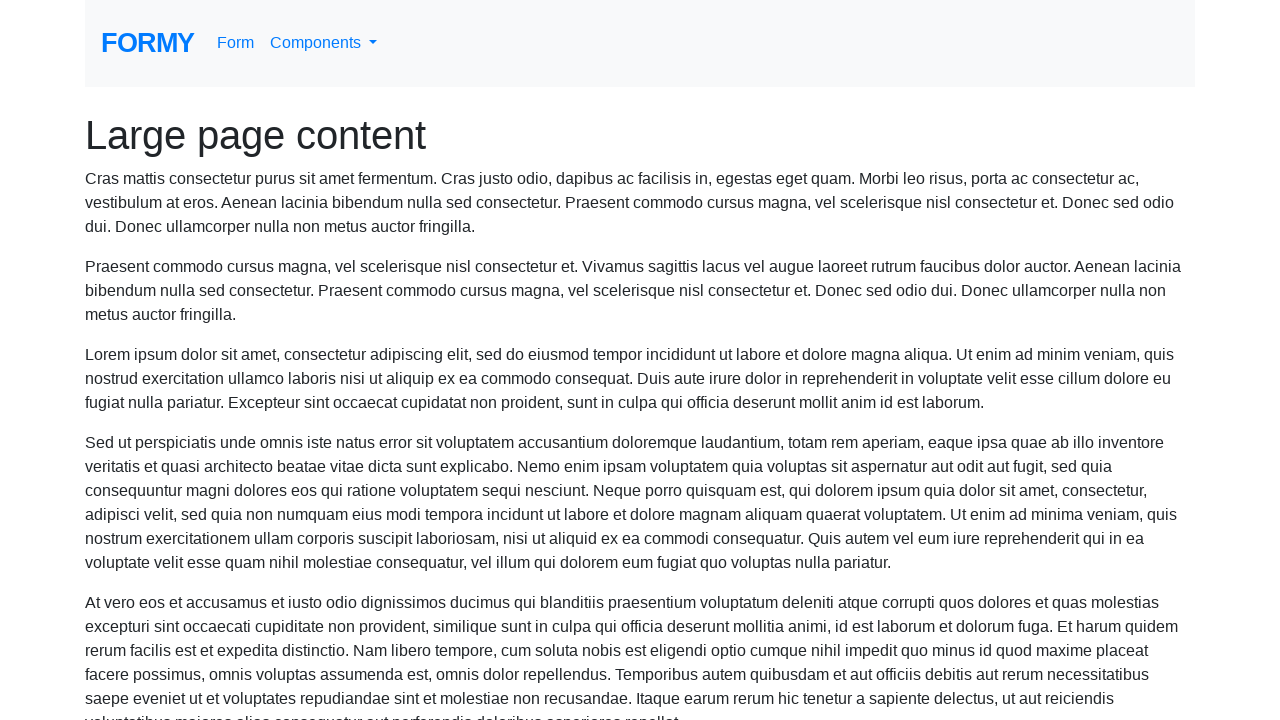

Located name input field
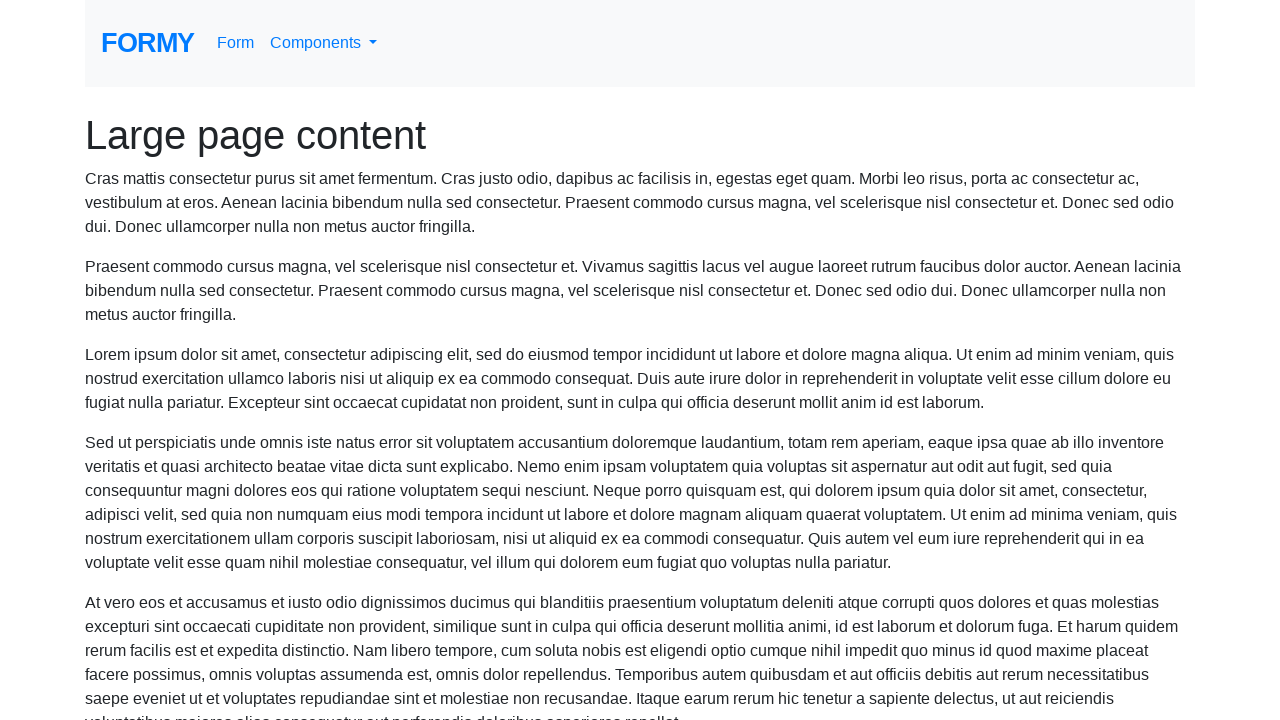

Scrolled to name input field
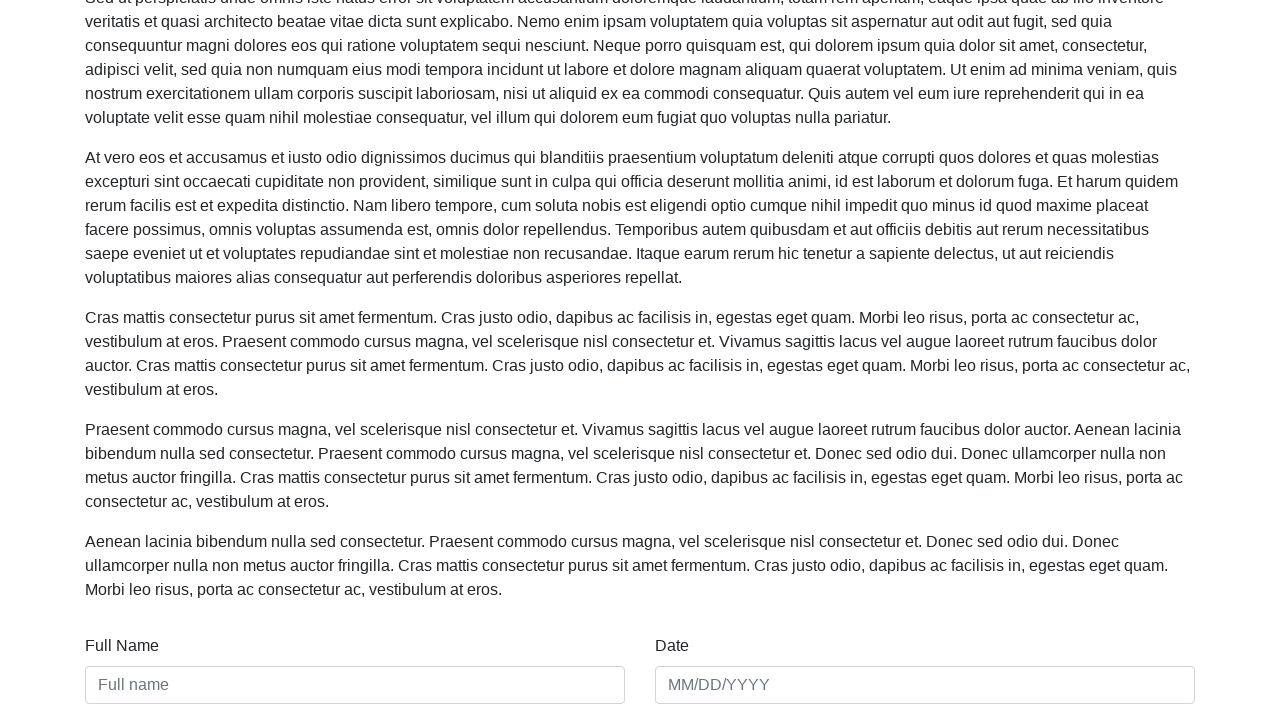

Filled name field with 'John Anderson' on #name
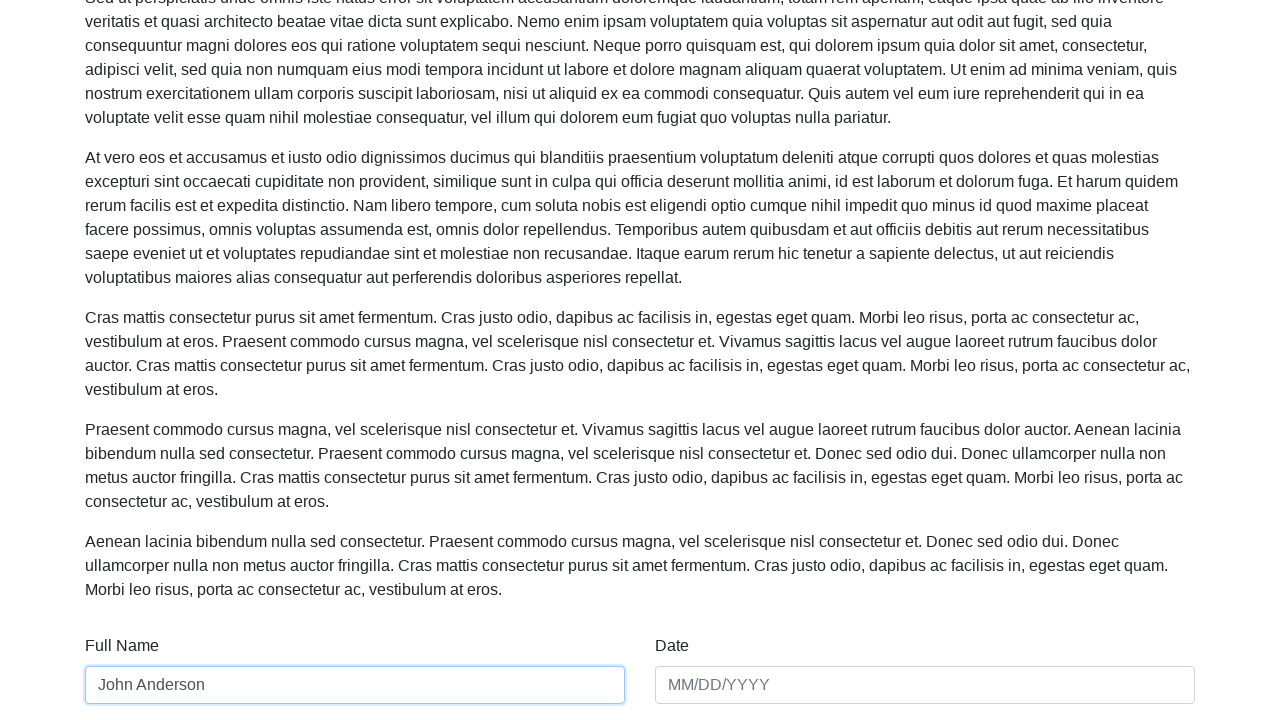

Filled date field with '03/15/2024' on #date
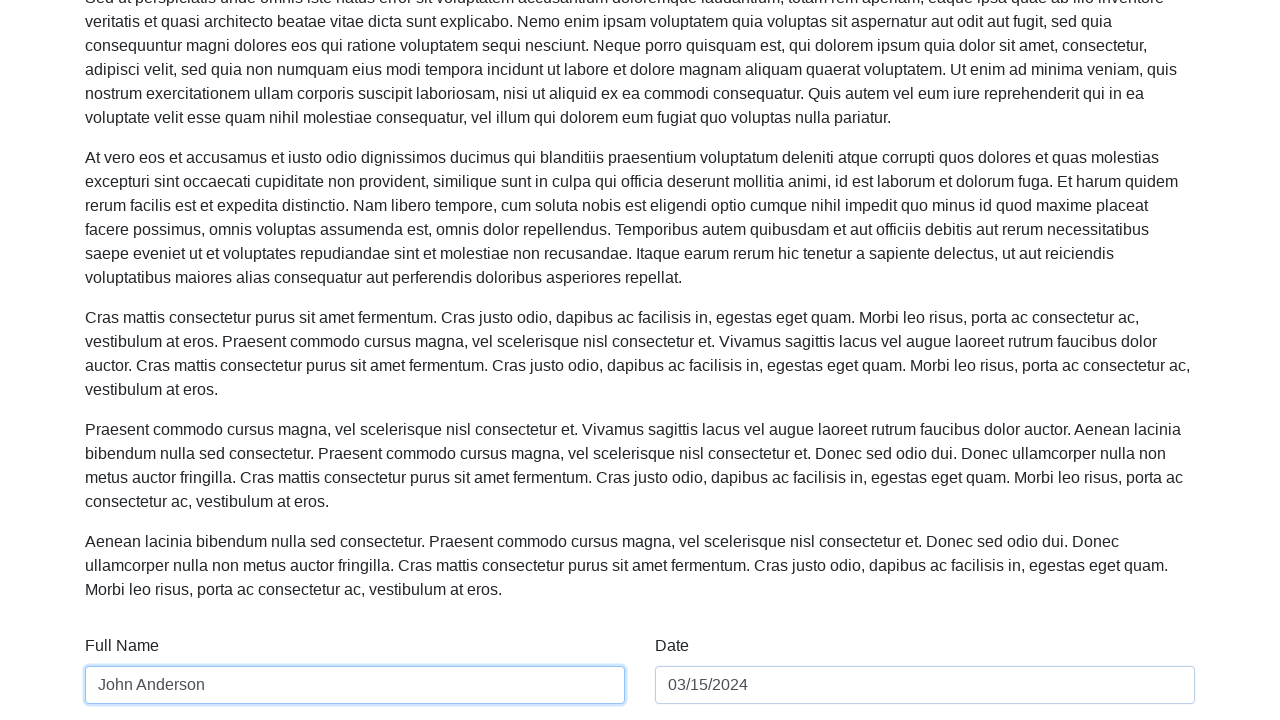

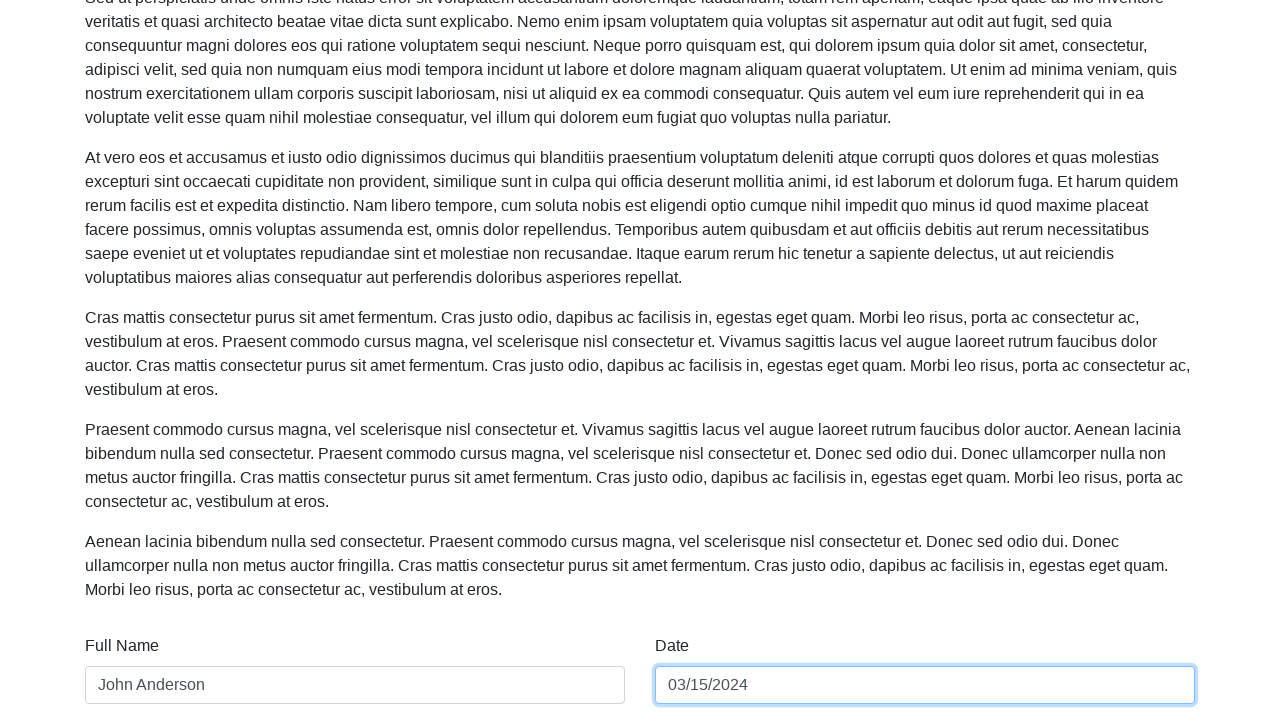